Tests that the text input field is cleared after adding a todo item

Starting URL: https://demo.playwright.dev/todomvc

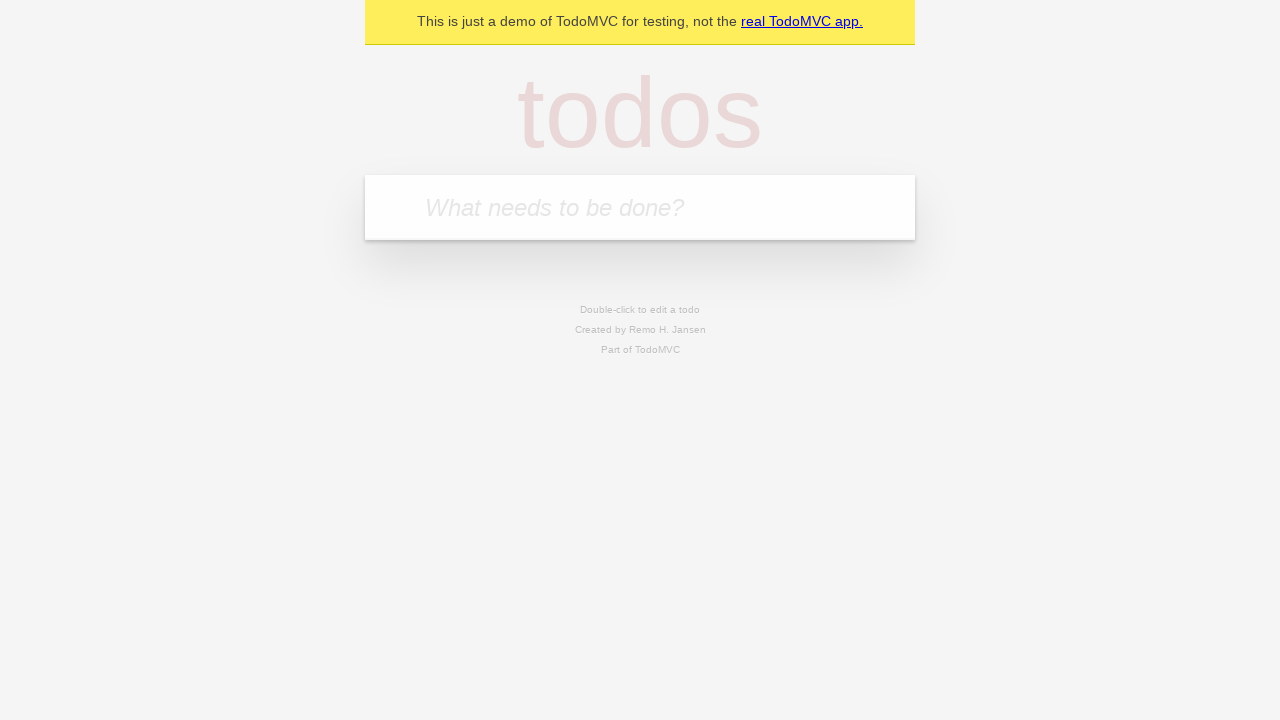

Filled todo input field with 'buy some cheese' on internal:attr=[placeholder="What needs to be done?"i]
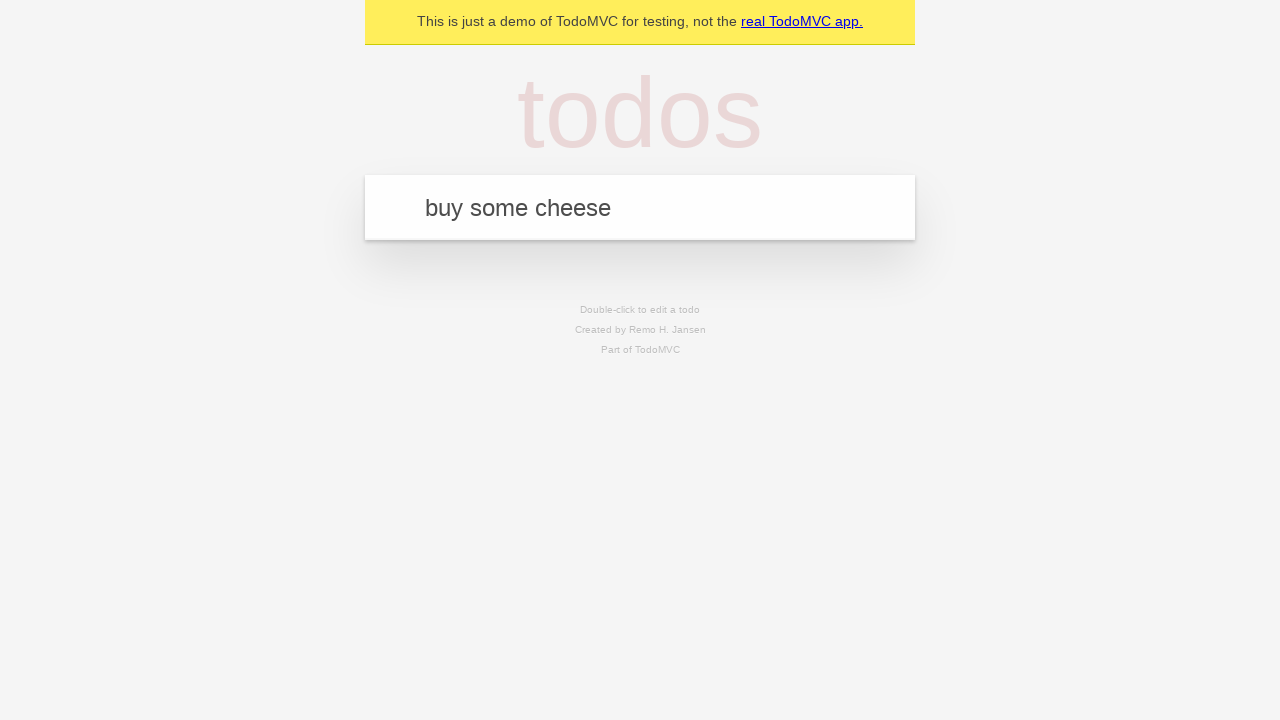

Pressed Enter to add todo item on internal:attr=[placeholder="What needs to be done?"i]
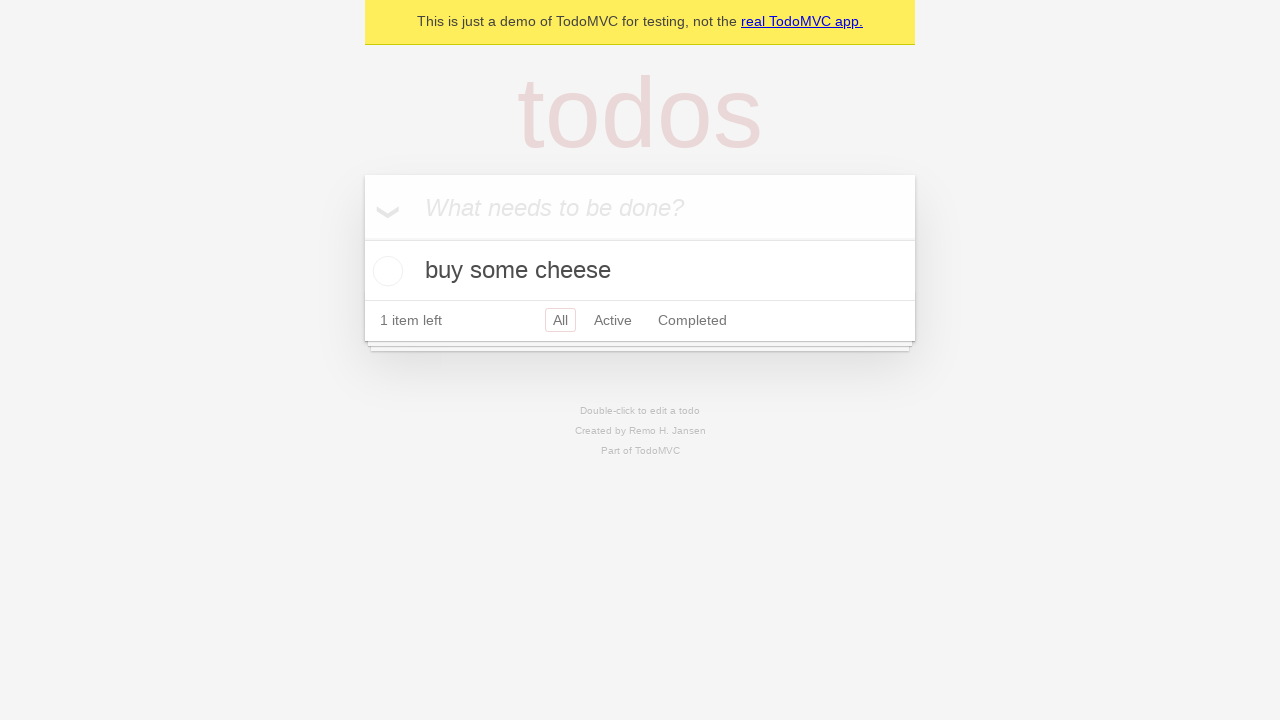

Todo item was added and title element appeared
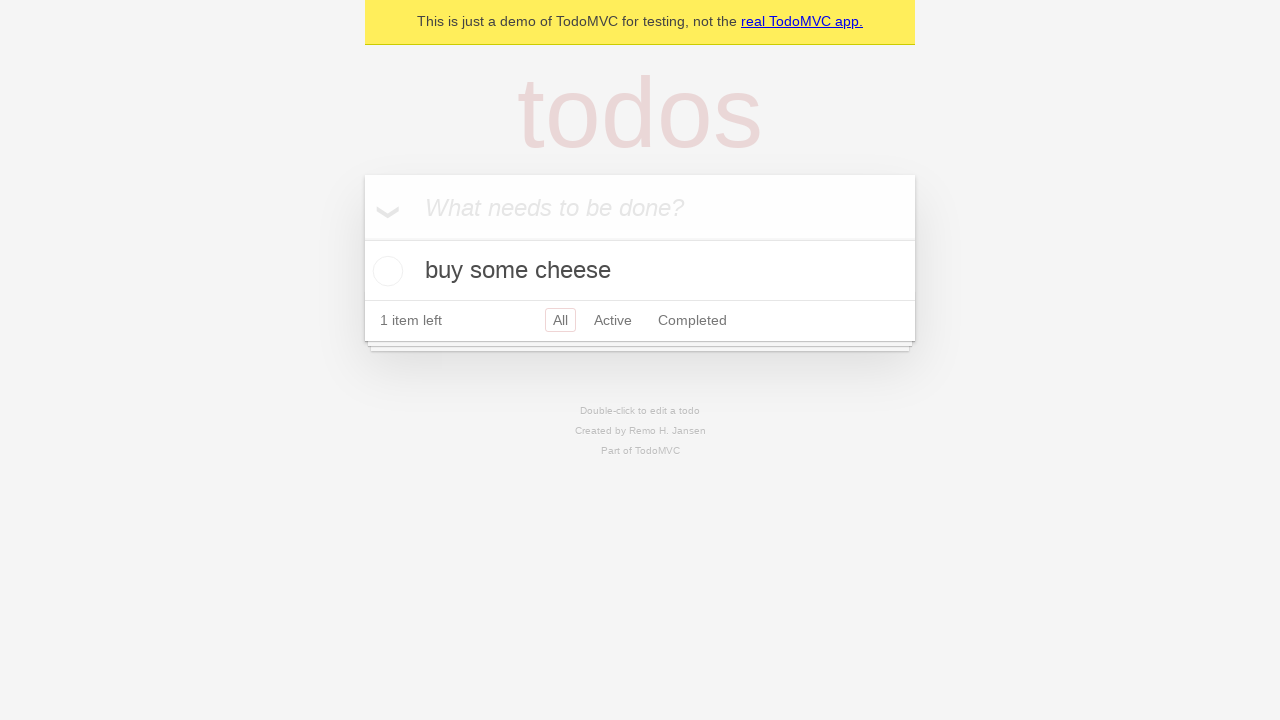

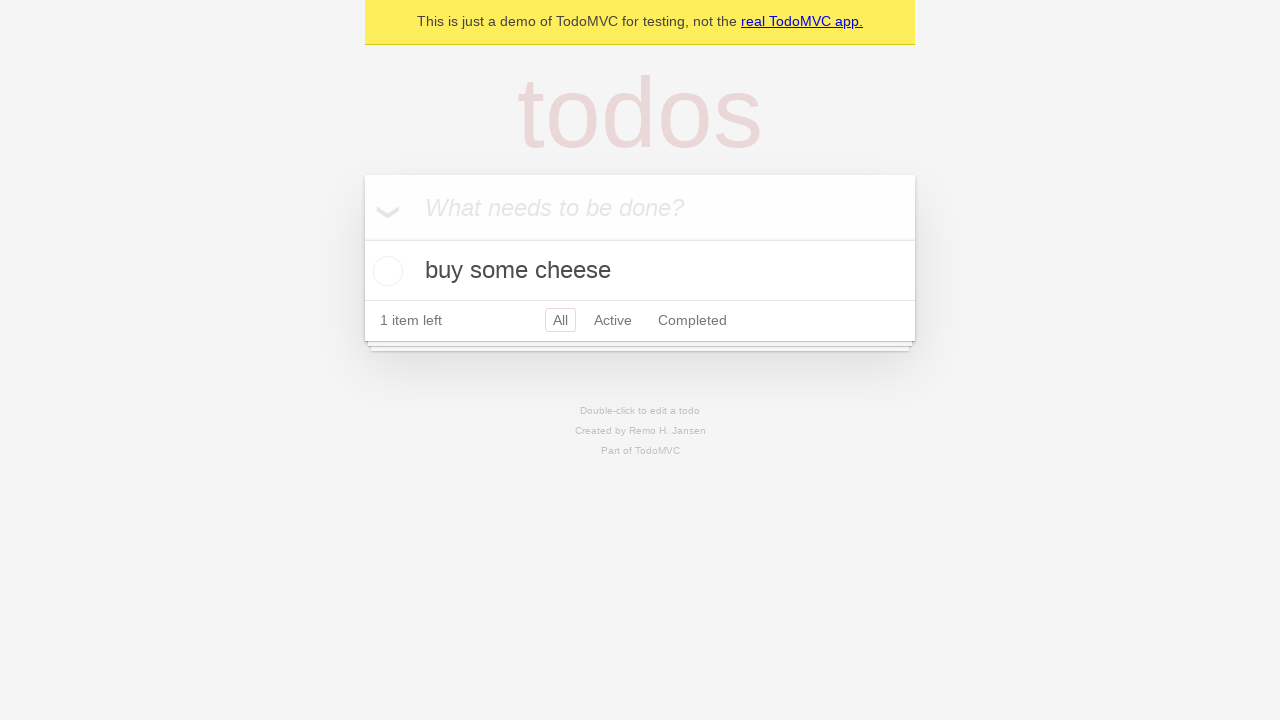